Tests JavaScript prompt dialog by clicking the third alert button, entering text into the prompt, accepting it, and verifying the entered text is displayed

Starting URL: https://the-internet.herokuapp.com/javascript_alerts

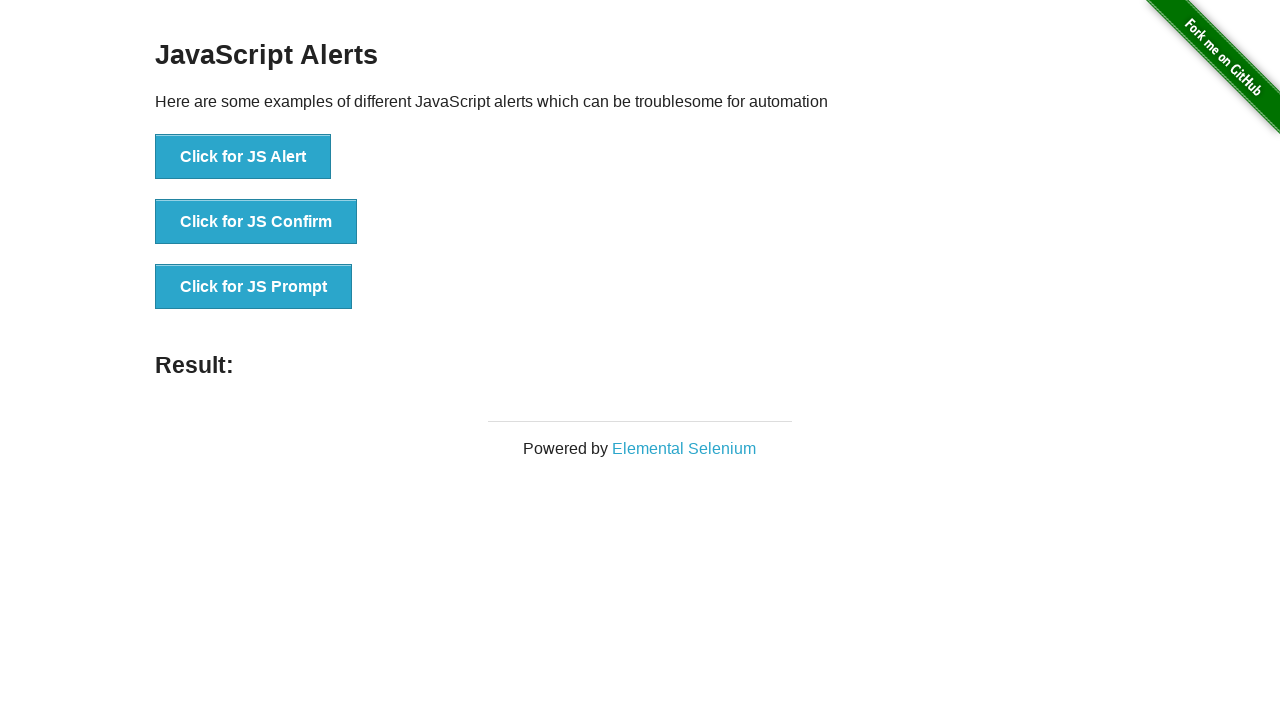

Set up dialog handler for prompt
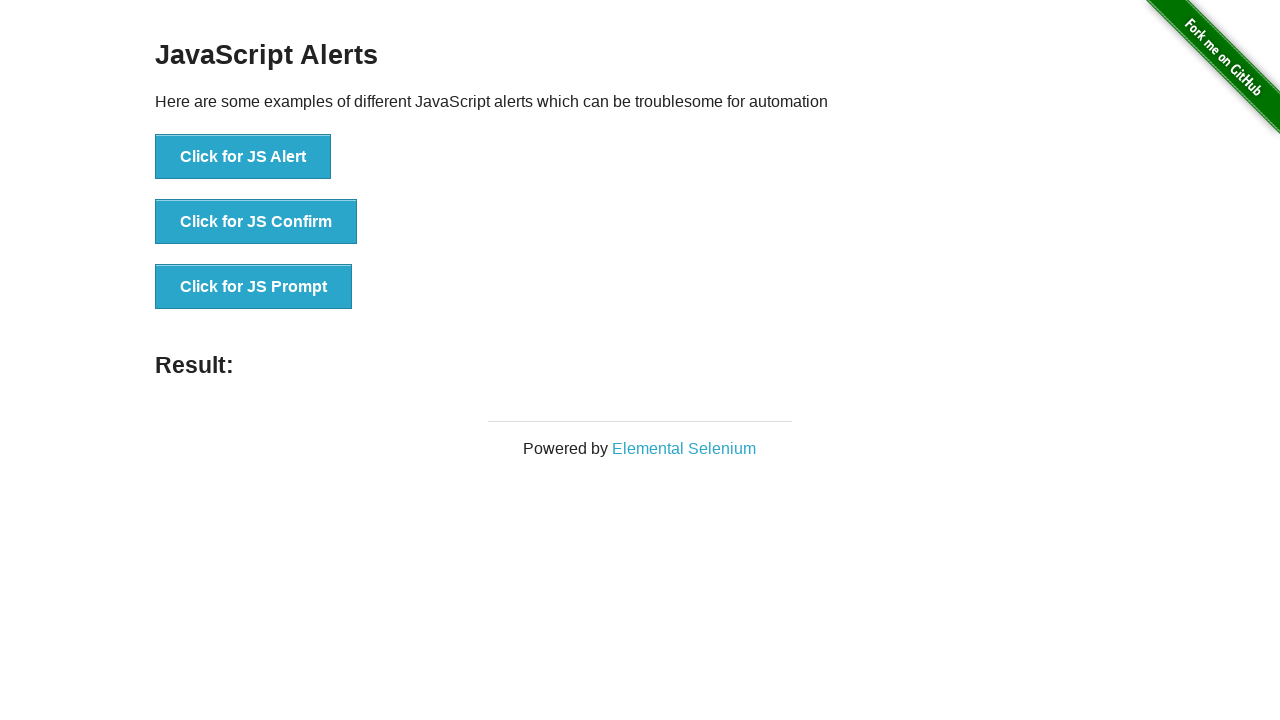

Clicked the third alert button to trigger prompt dialog at (254, 287) on (//button)[3]
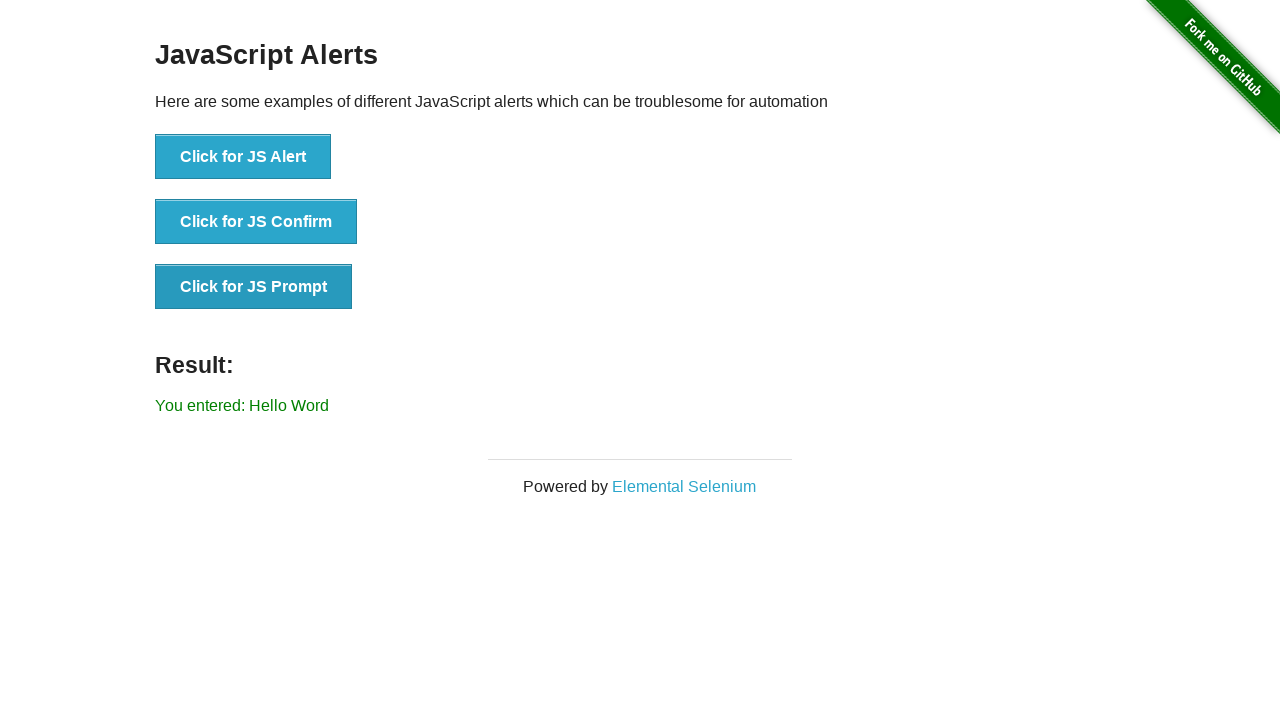

Waited for result element to appear
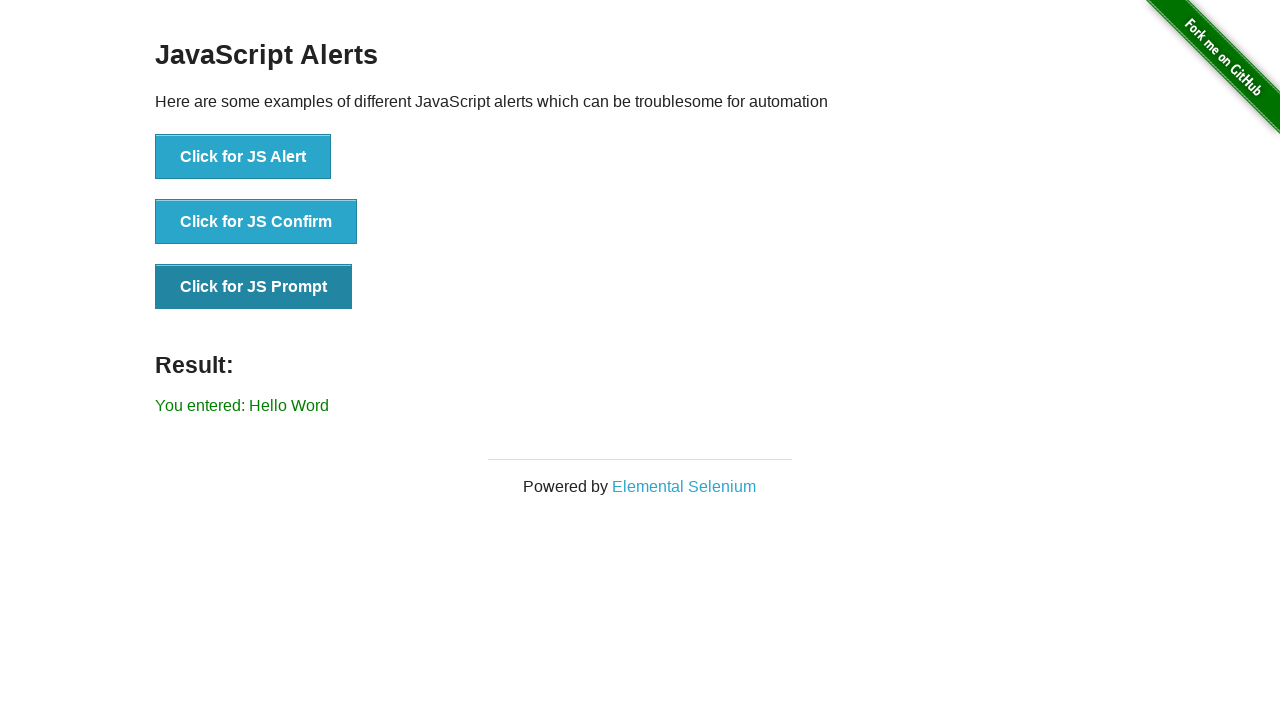

Retrieved result text from page
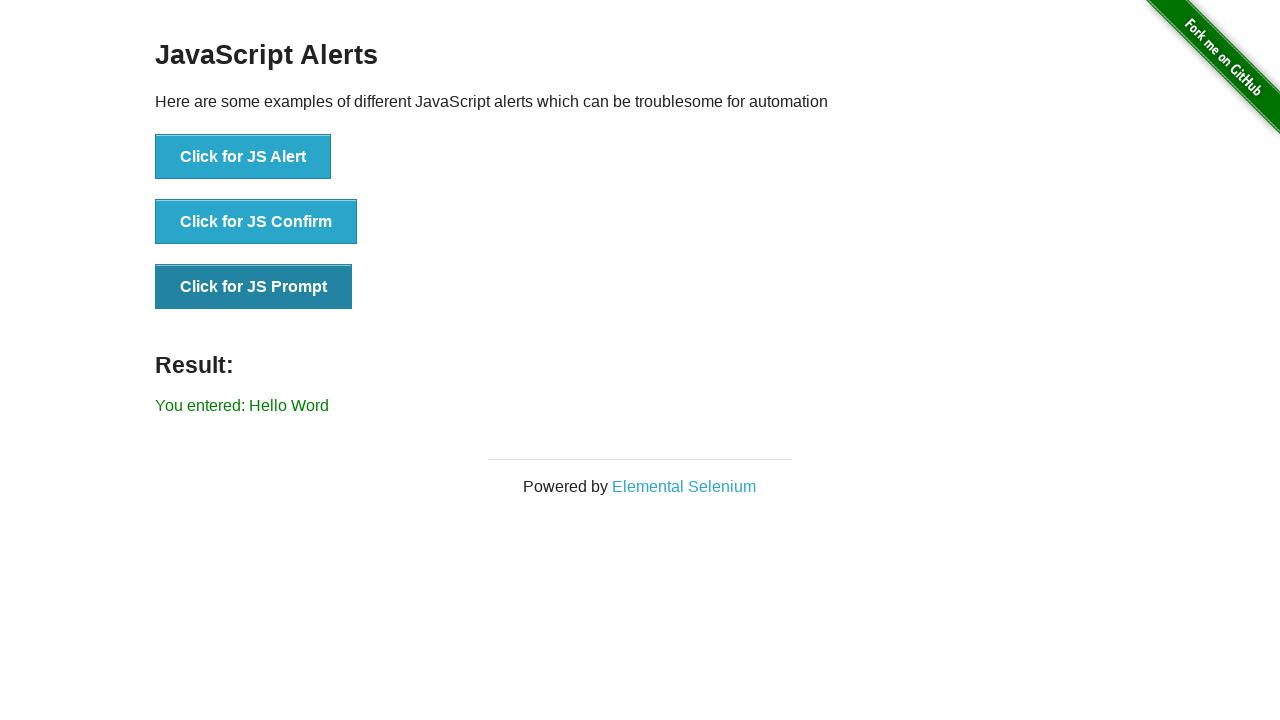

Verified that entered text 'Hello Word' is displayed in result
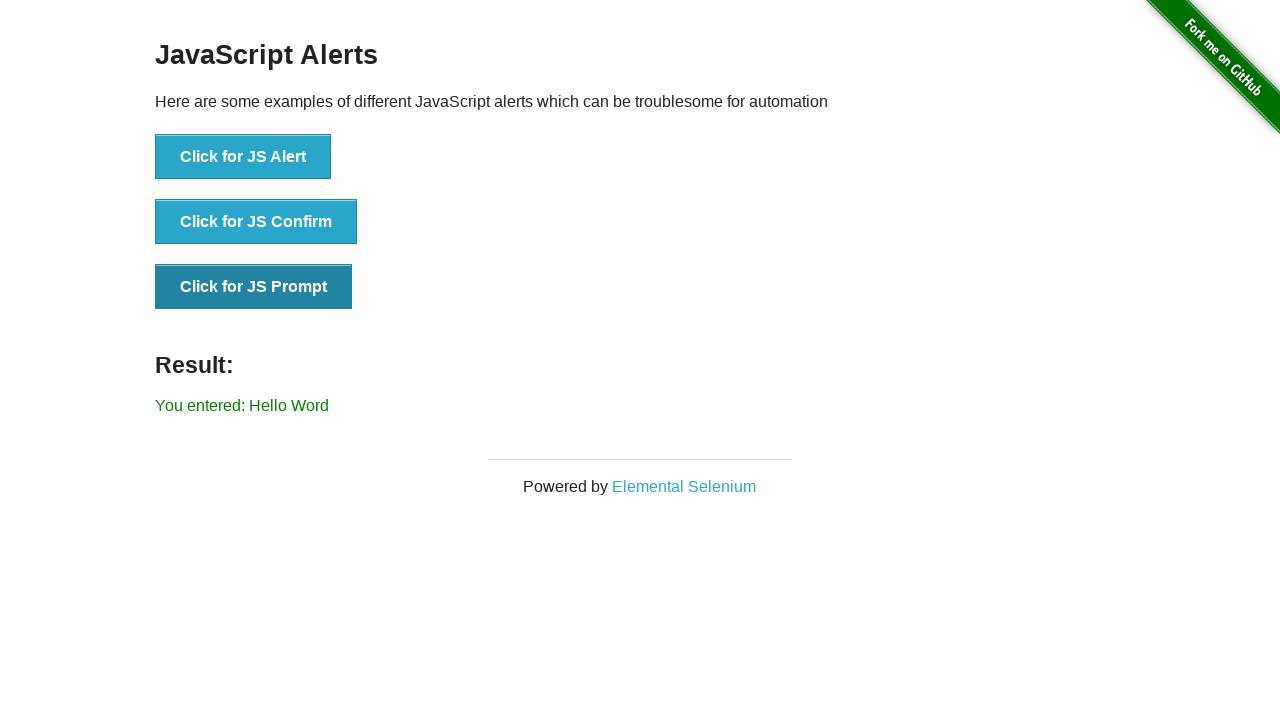

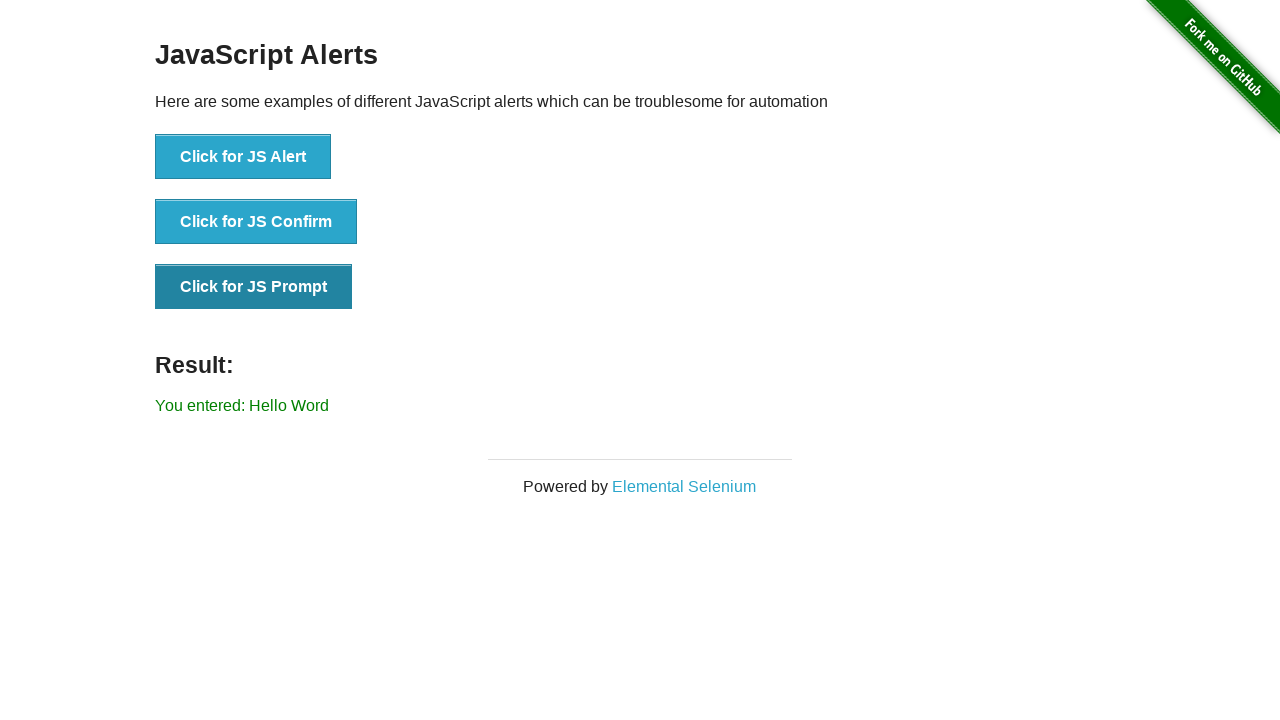